Tests drag and drop functionality by dragging an element from source to target in the jQuery UI droppable demo

Starting URL: https://jqueryui.com/

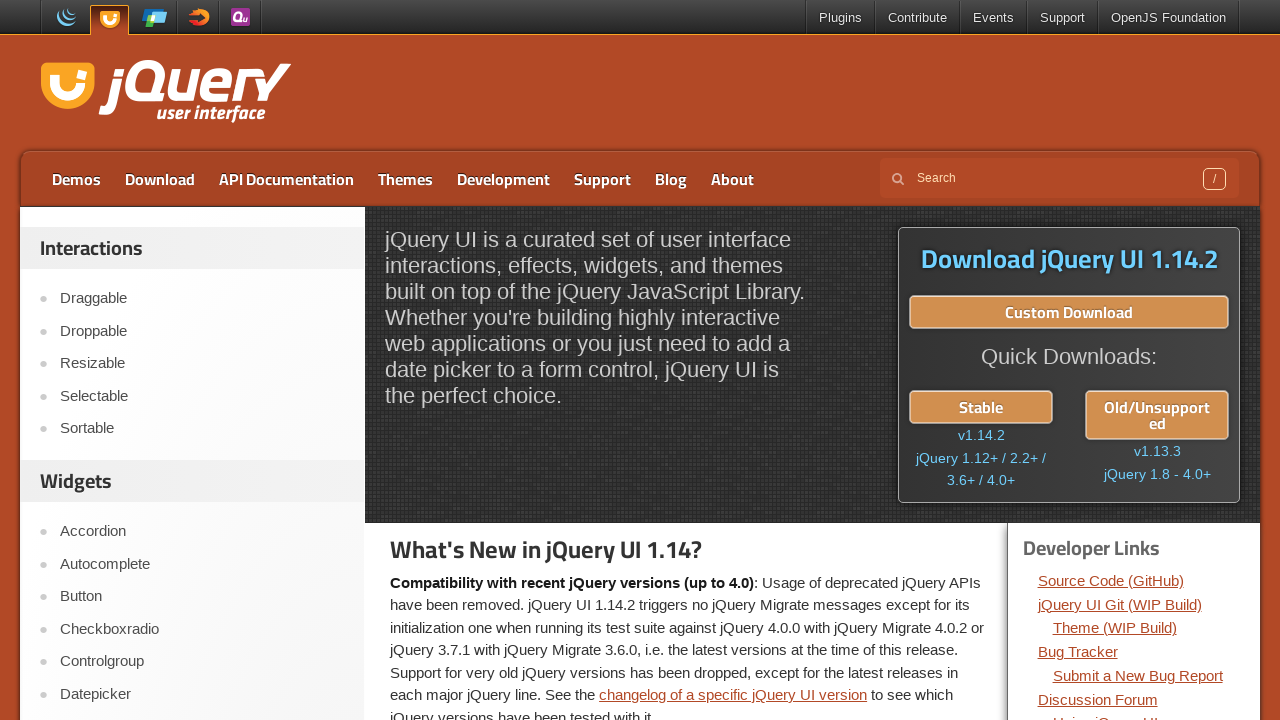

Clicked on Droppable link in jQuery UI menu at (202, 331) on text=Droppable
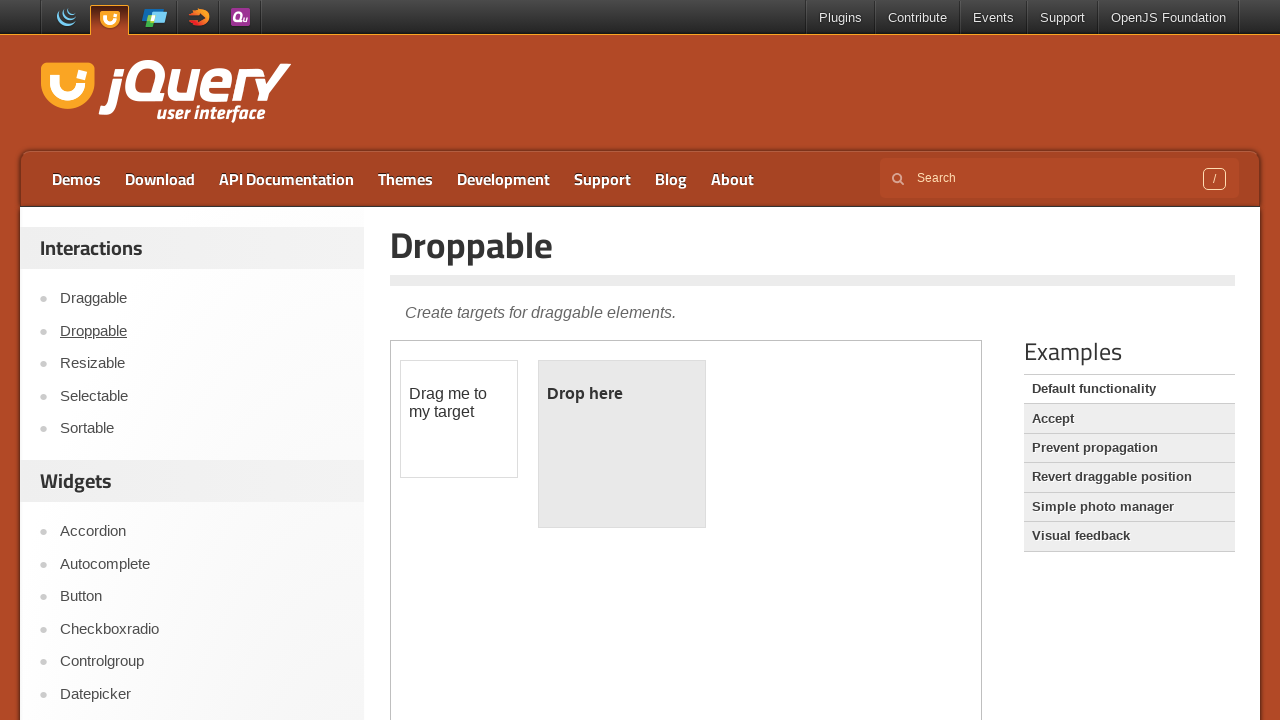

Located iframe containing droppable demo
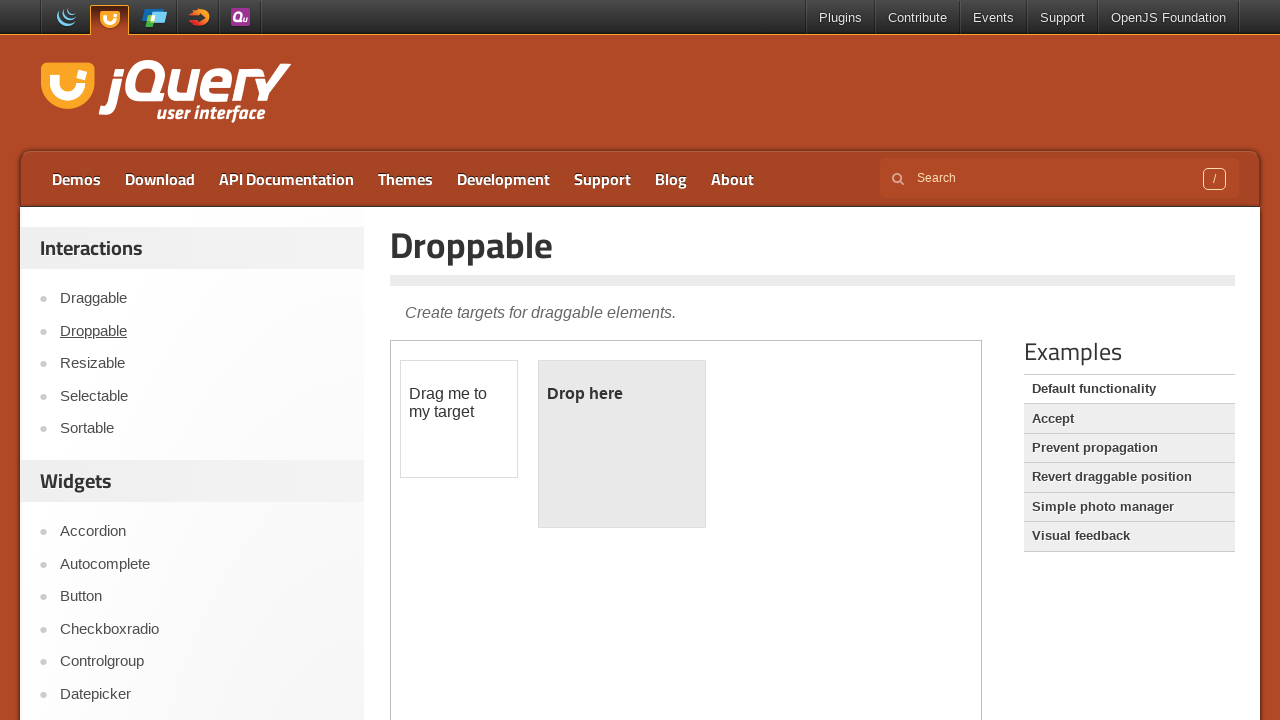

Located draggable source element
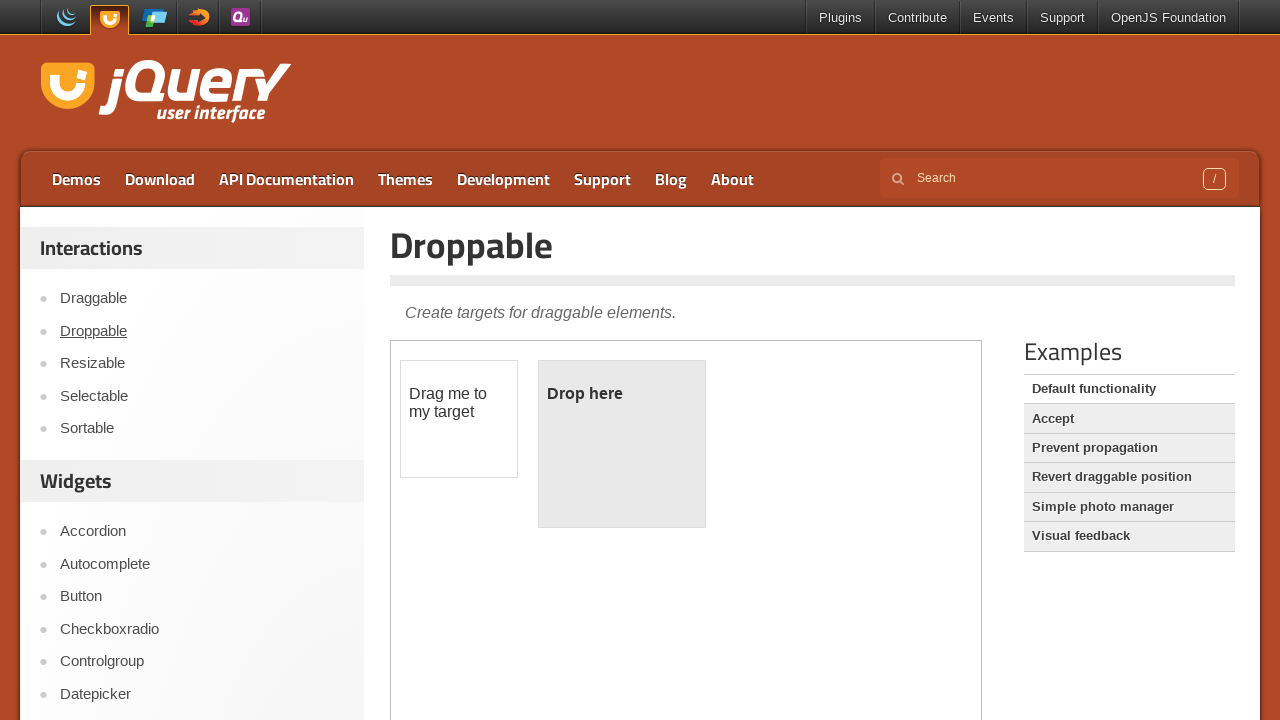

Located droppable target element
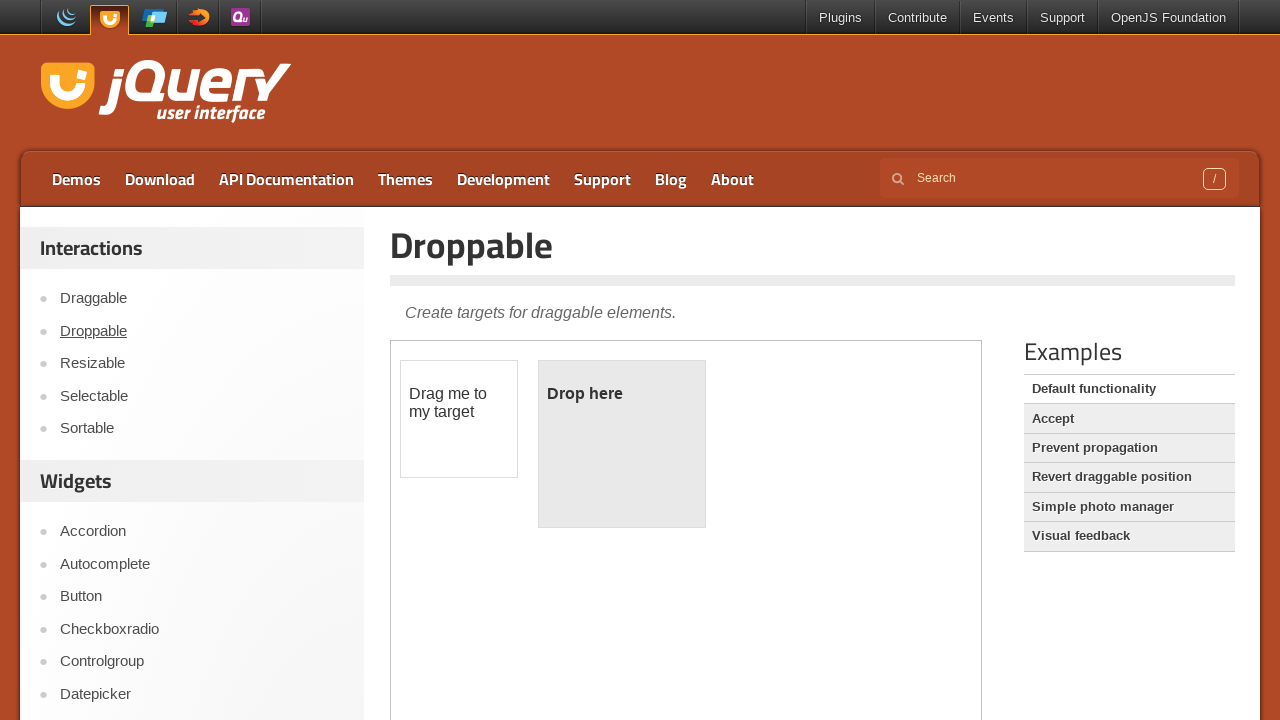

Dragged source element to target successfully at (622, 444)
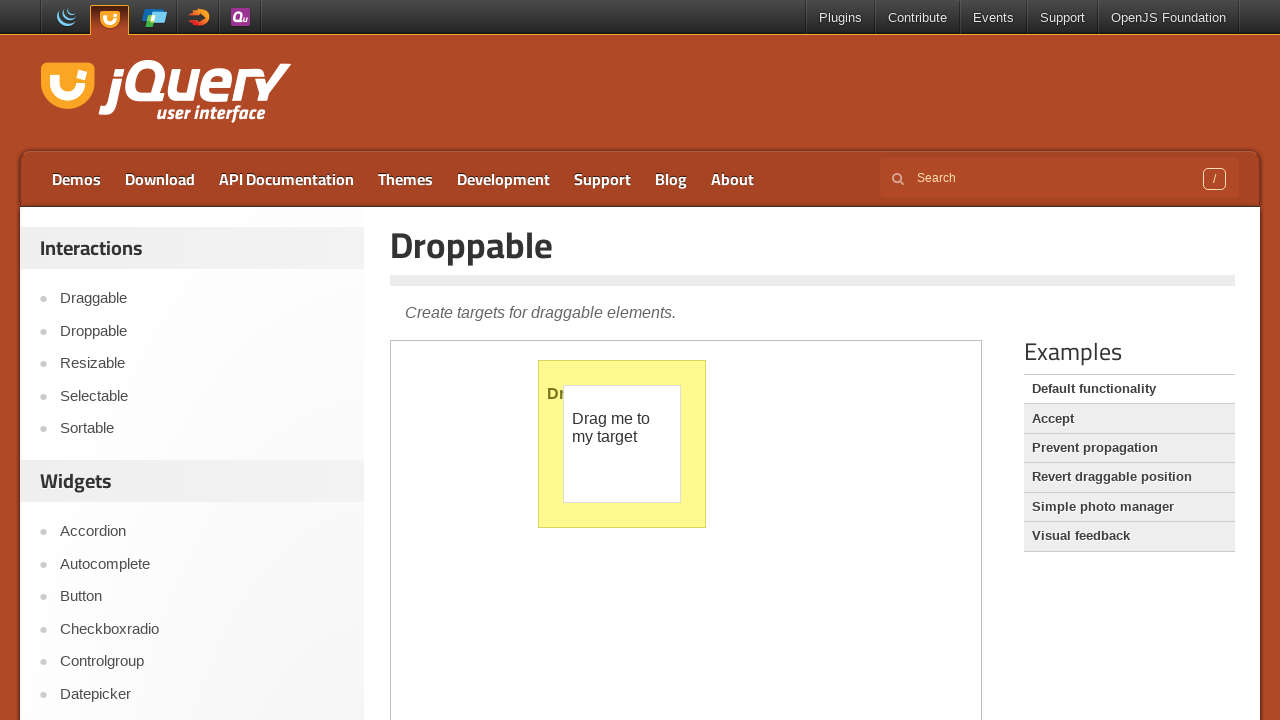

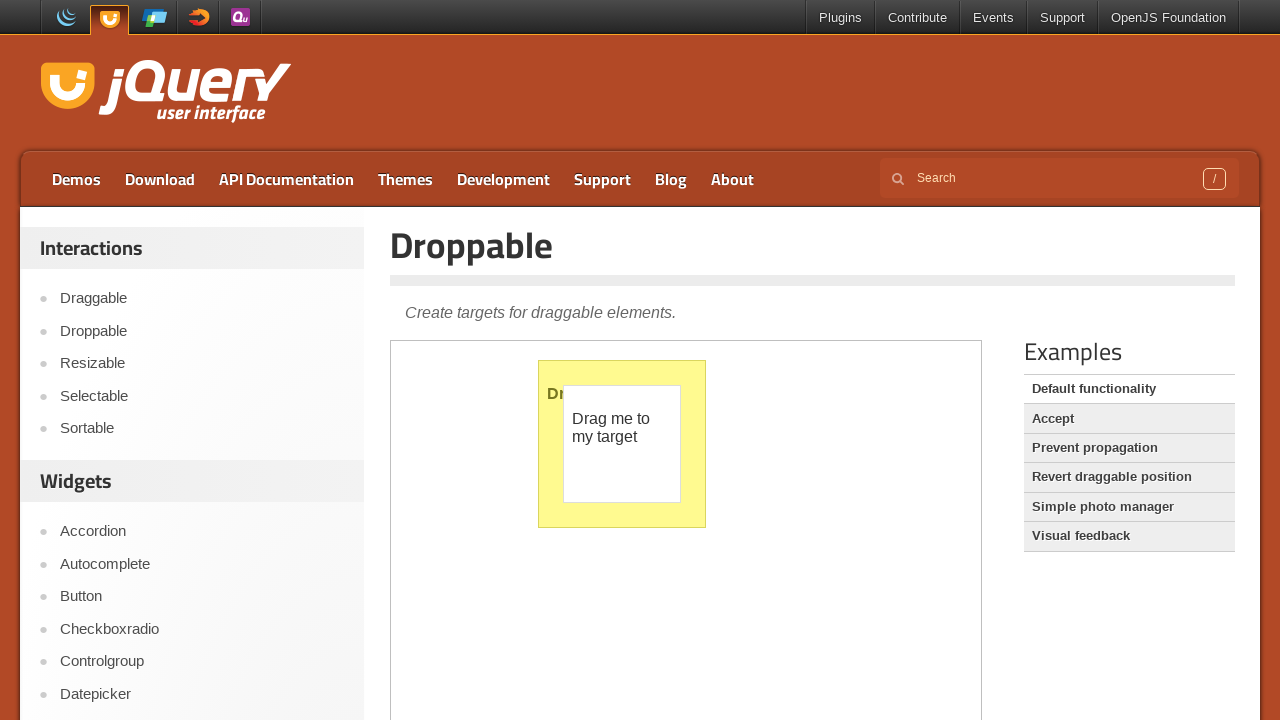